Tests relative locator functionality by finding and clicking on an experience radio button positioned to the right of the "Years of Experience" label

Starting URL: https://awesomeqa.com/practice.html

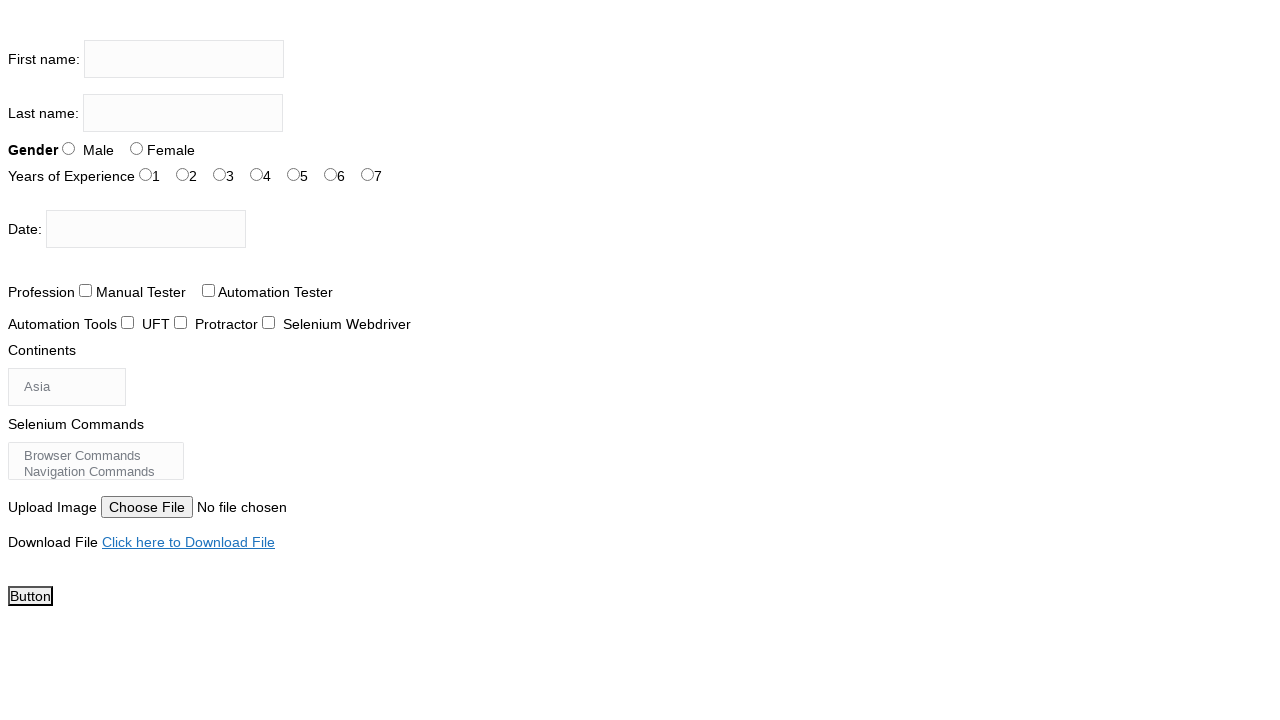

Located 'Years of Experience' label element
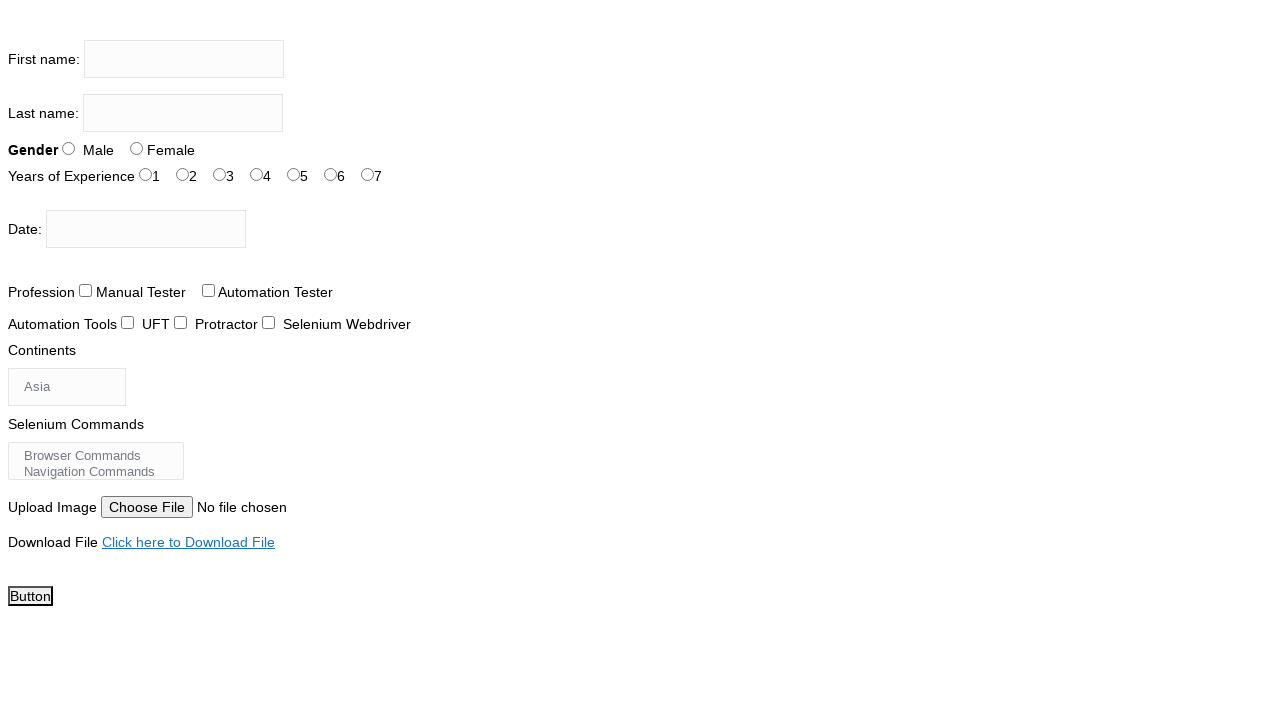

Clicked experience radio button (exp-3) positioned to the right of 'Years of Experience' label at (256, 174) on #exp-3
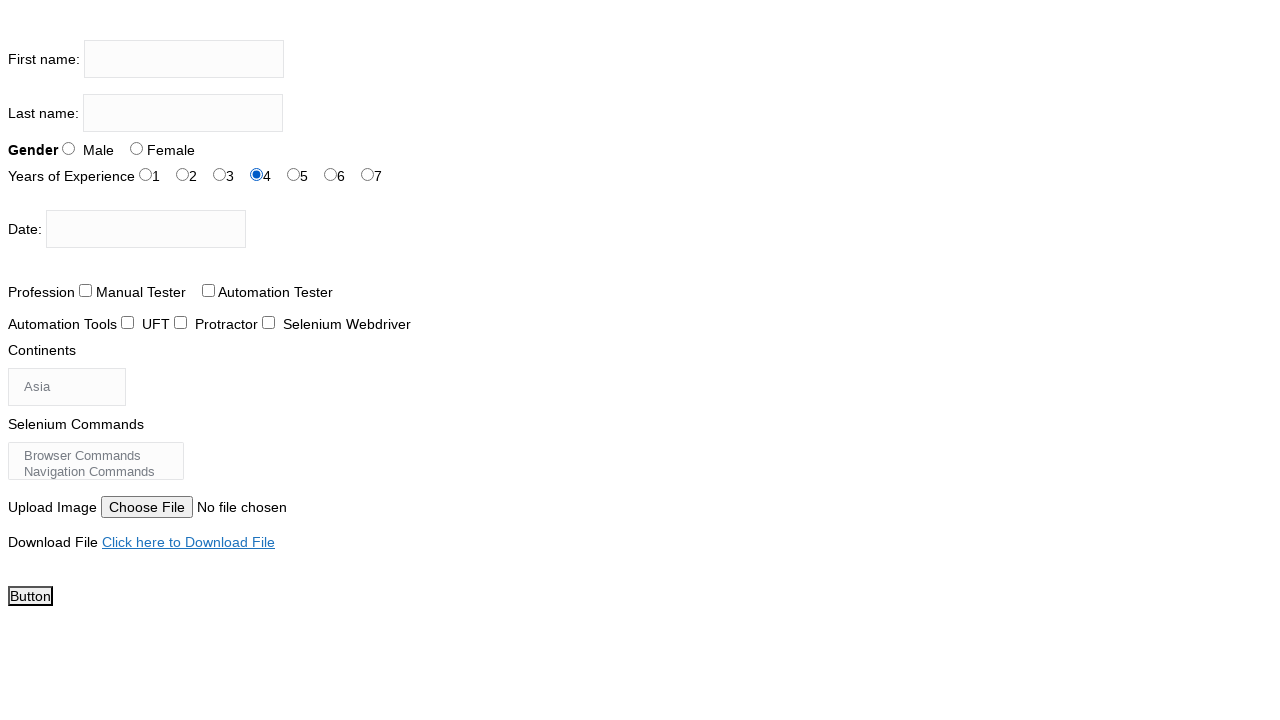

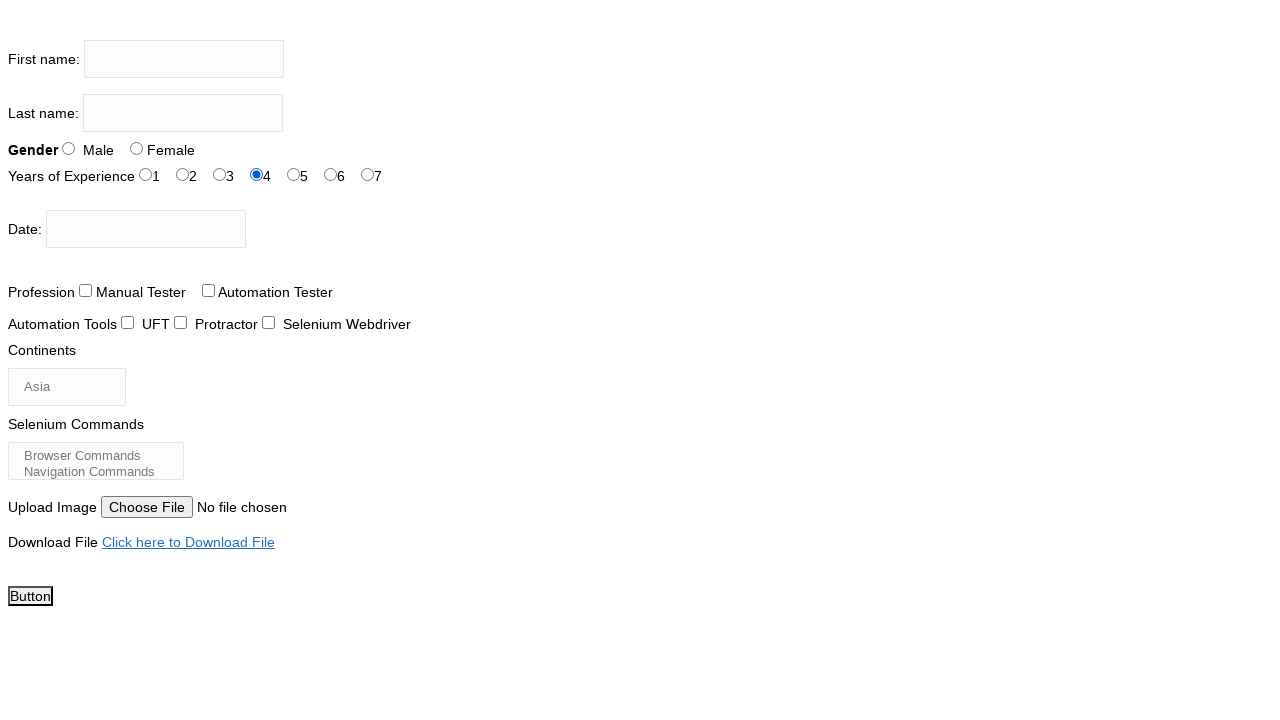